Tests drag and drop functionality by dragging a draggable element and dropping it onto a droppable target area

Starting URL: https://jqueryui.com/resources/demos/droppable/default.html

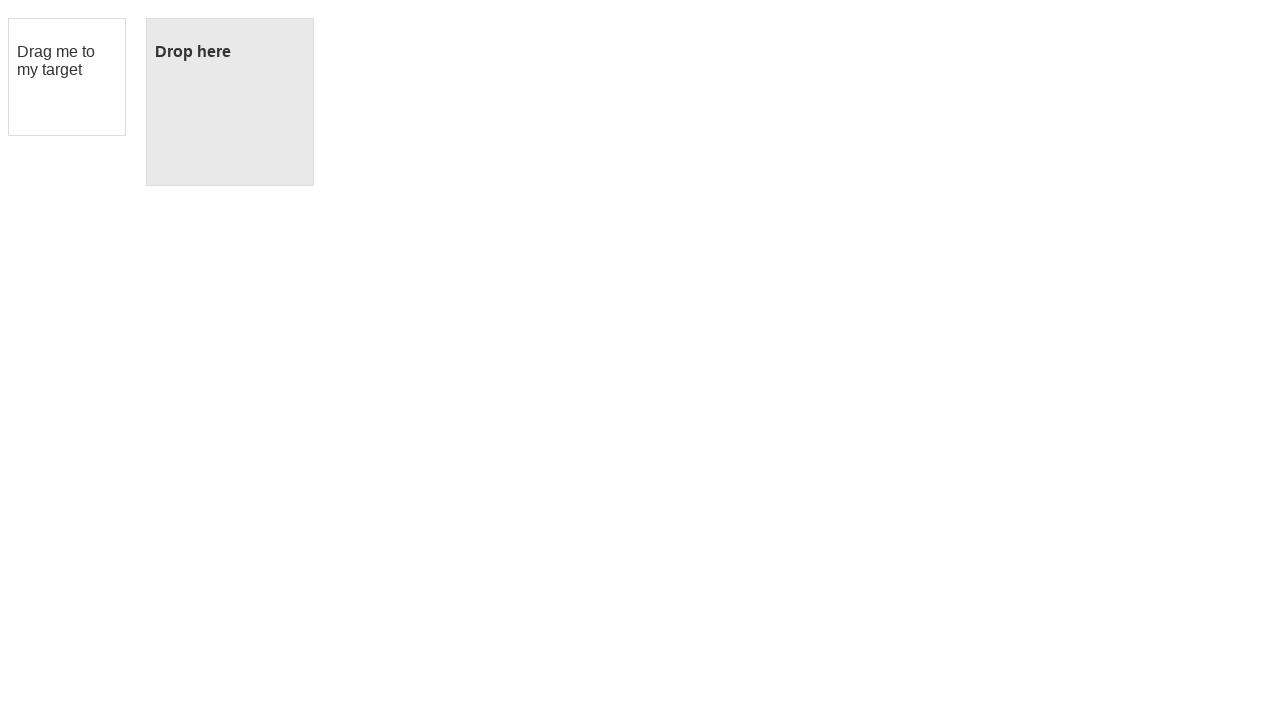

Located the draggable element with ID 'draggable'
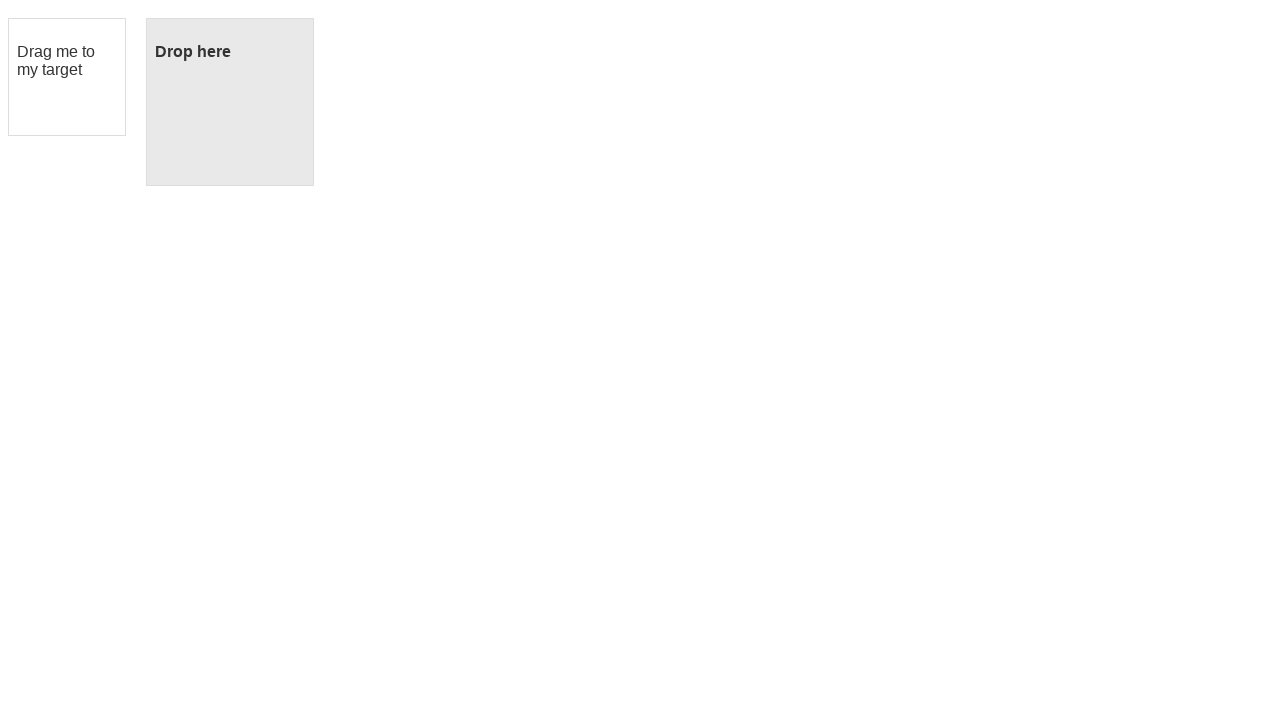

Located the droppable target element with ID 'droppable'
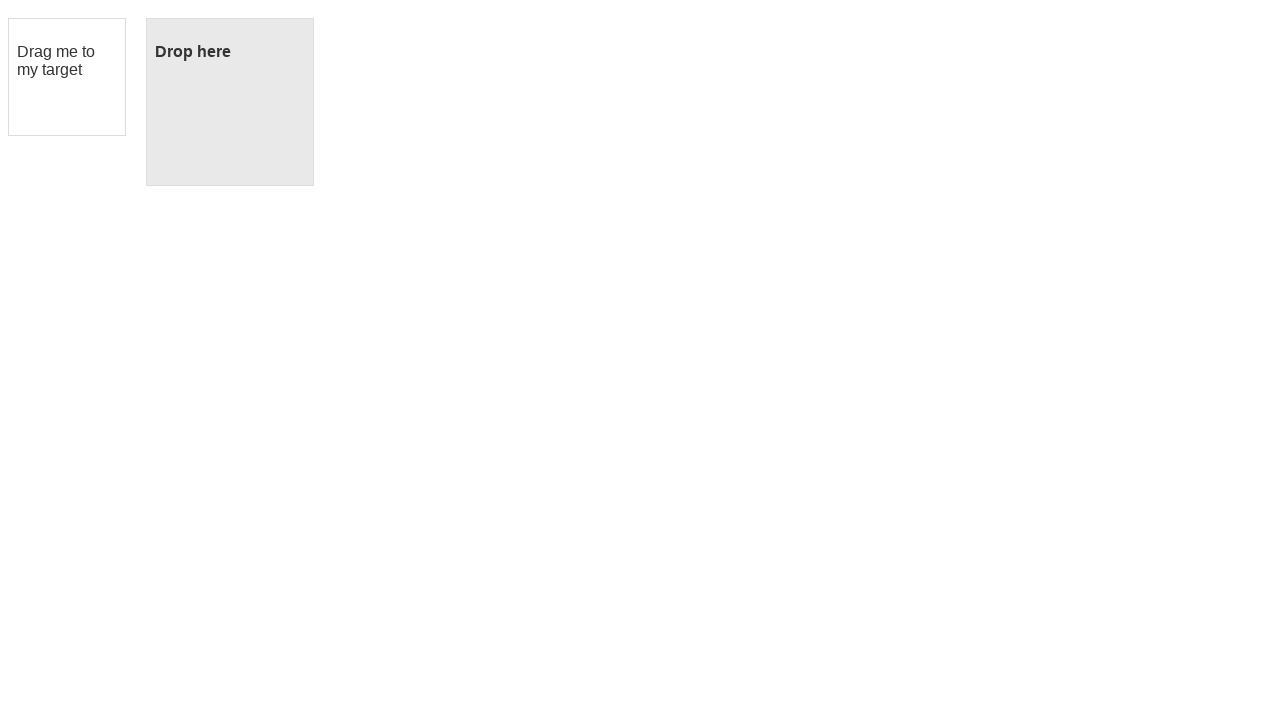

Dragged the draggable element onto the droppable target area at (230, 102)
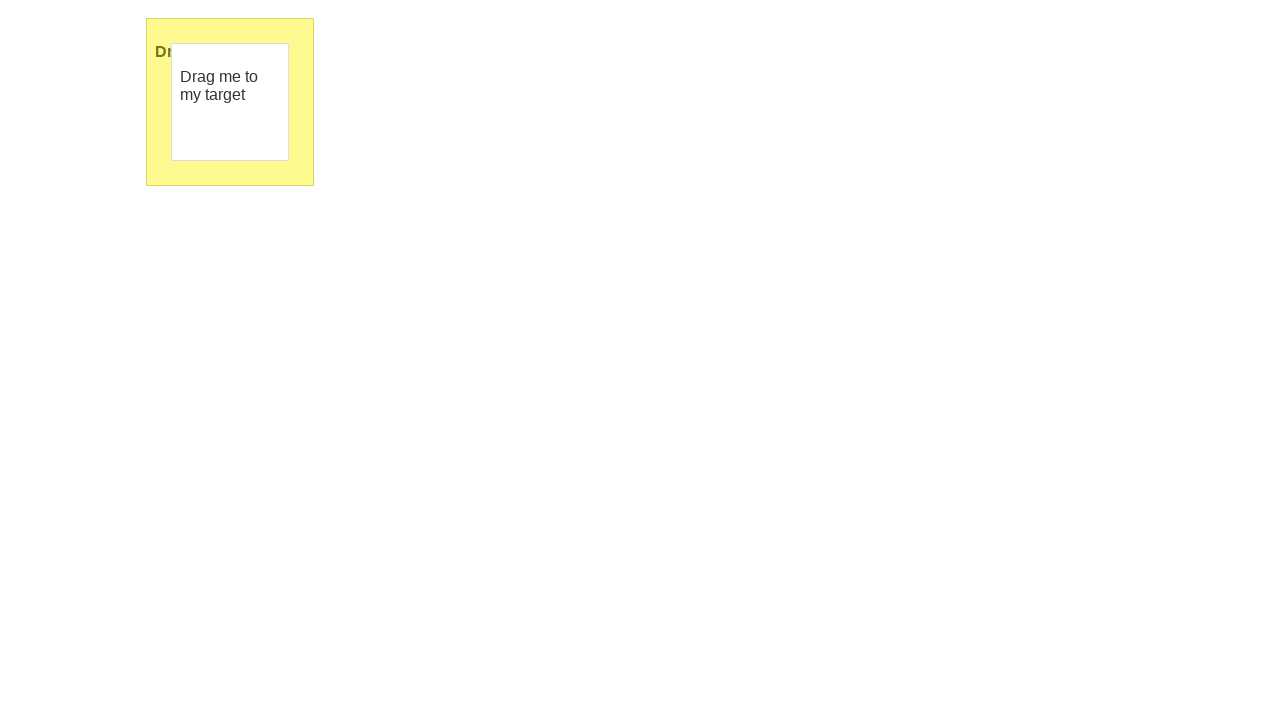

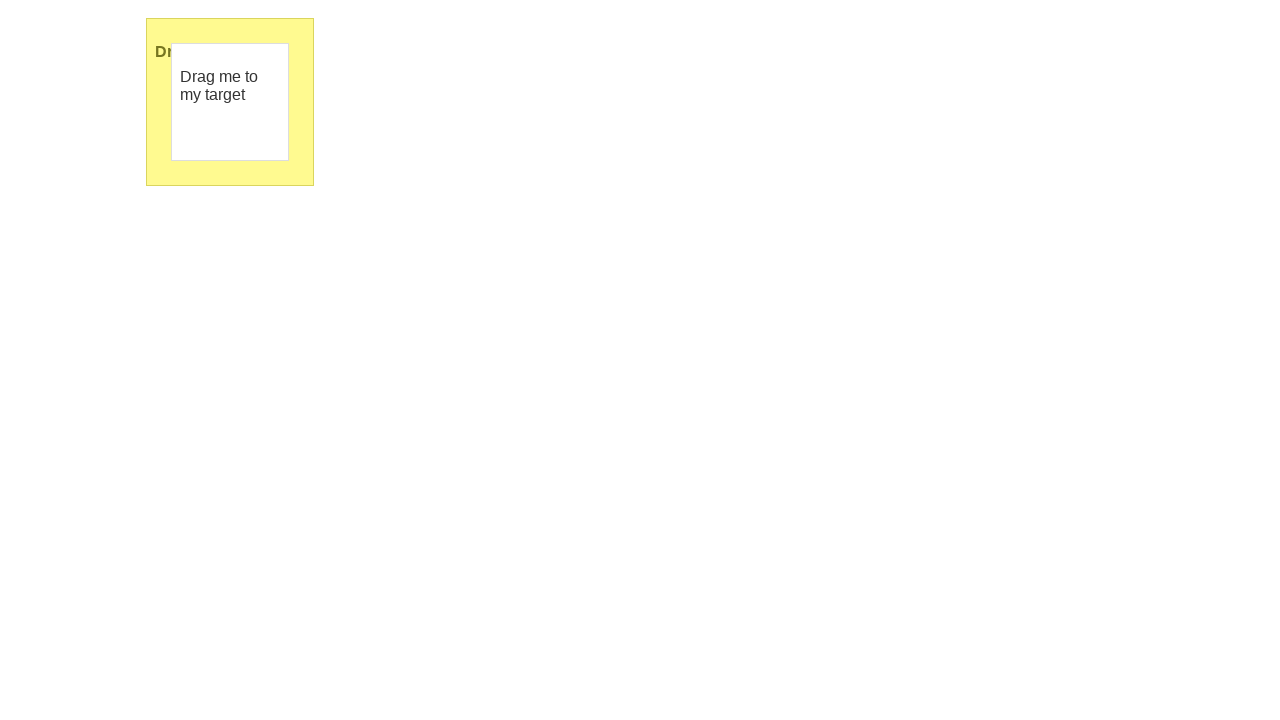